Tests clicking a disappearing button on a practice page using CSS selector

Starting URL: https://practice.cydeo.com/multiple_buttons

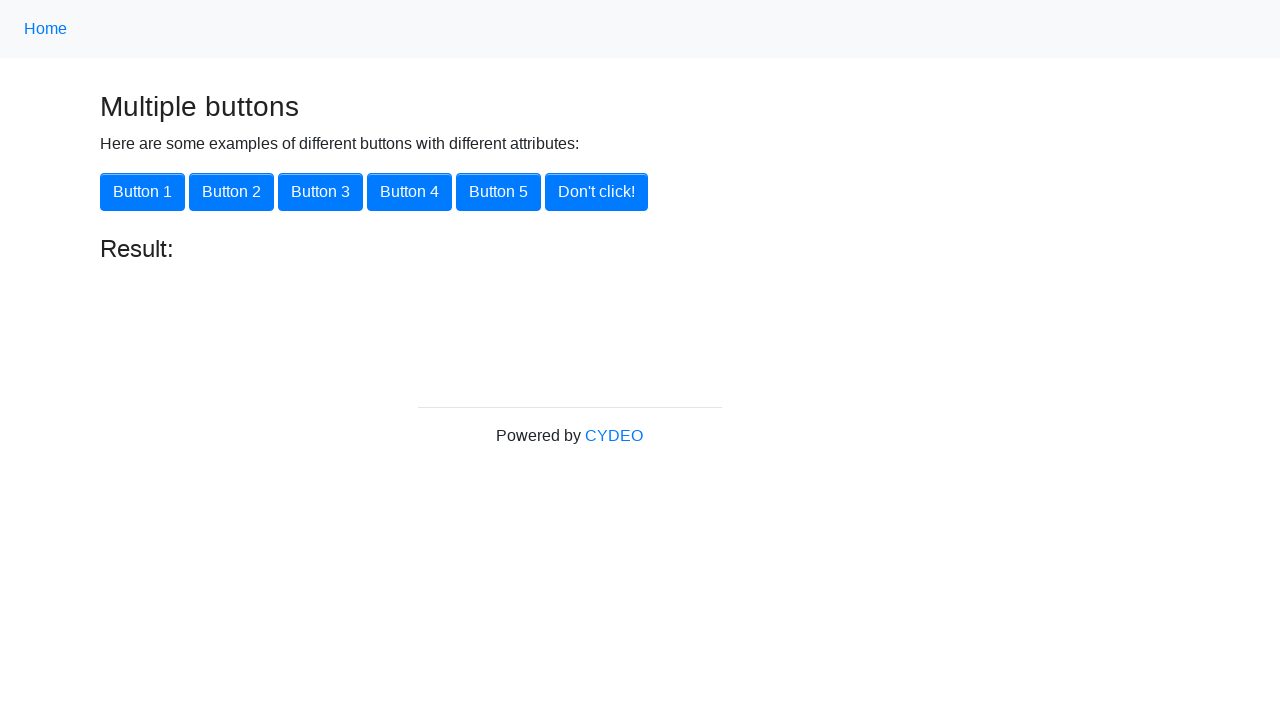

Navigated to practice page with multiple buttons
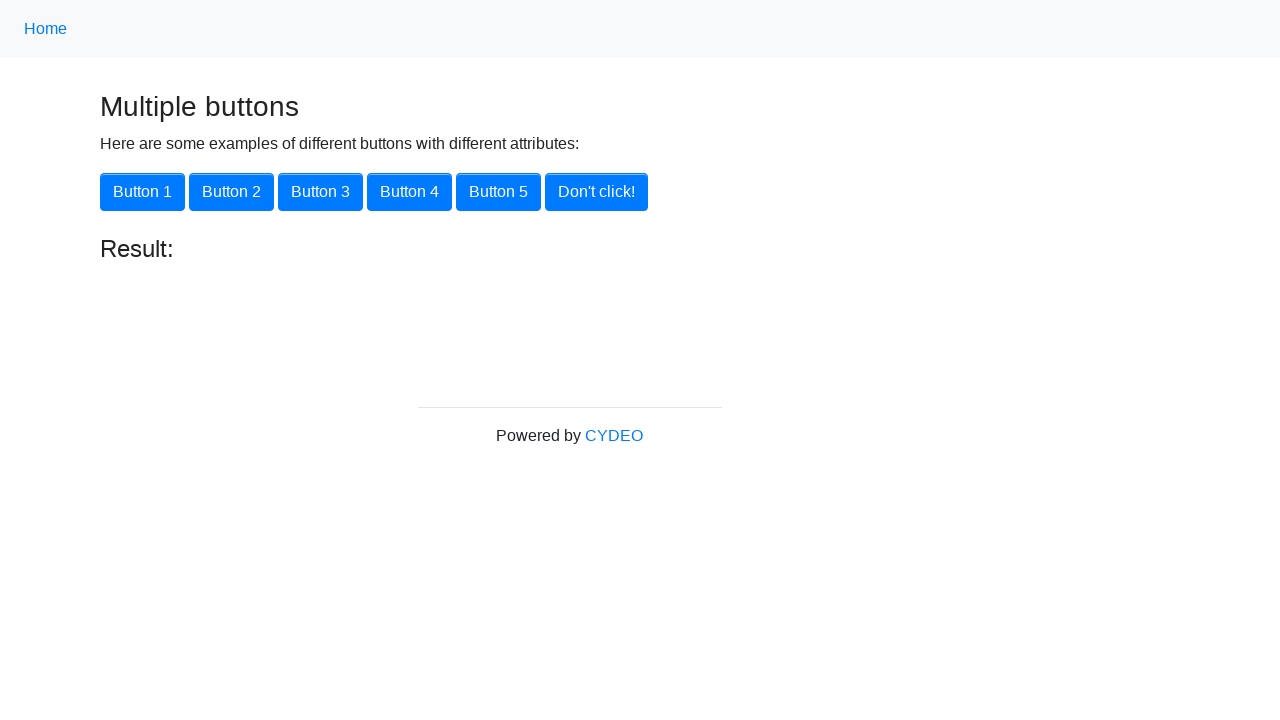

Clicked the disappearing button using CSS selector at (596, 192) on #disappearing_button
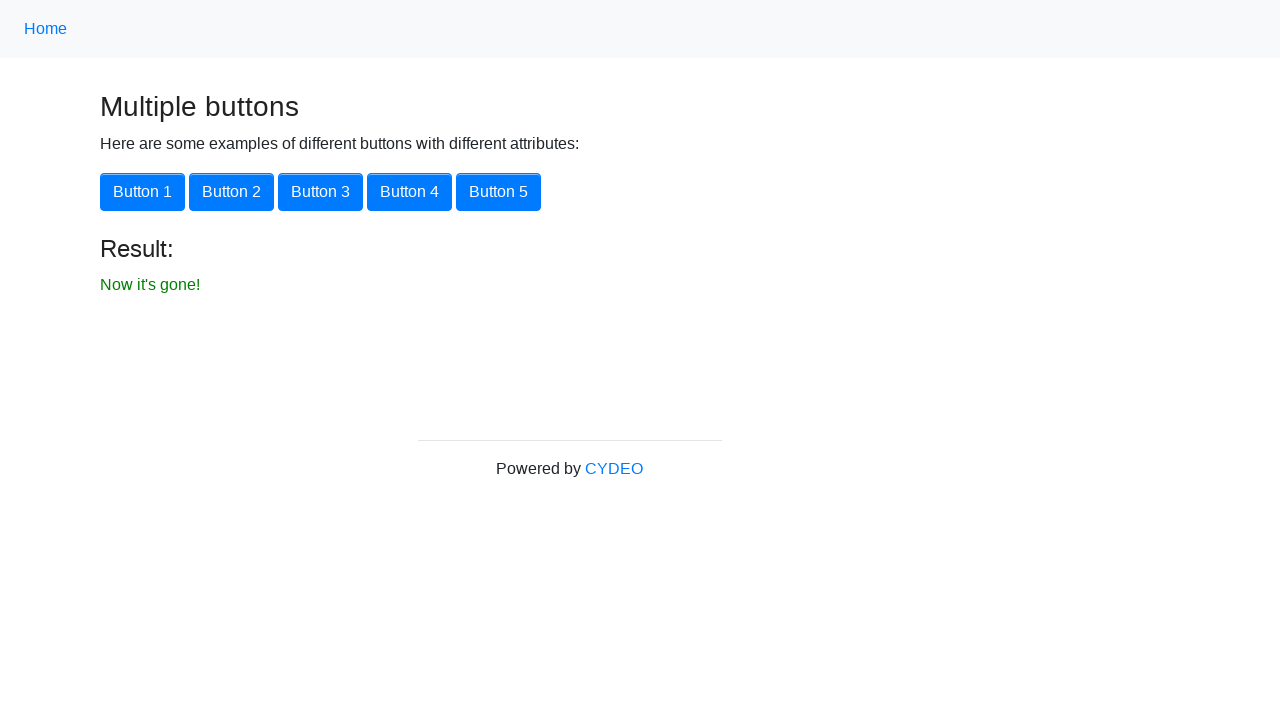

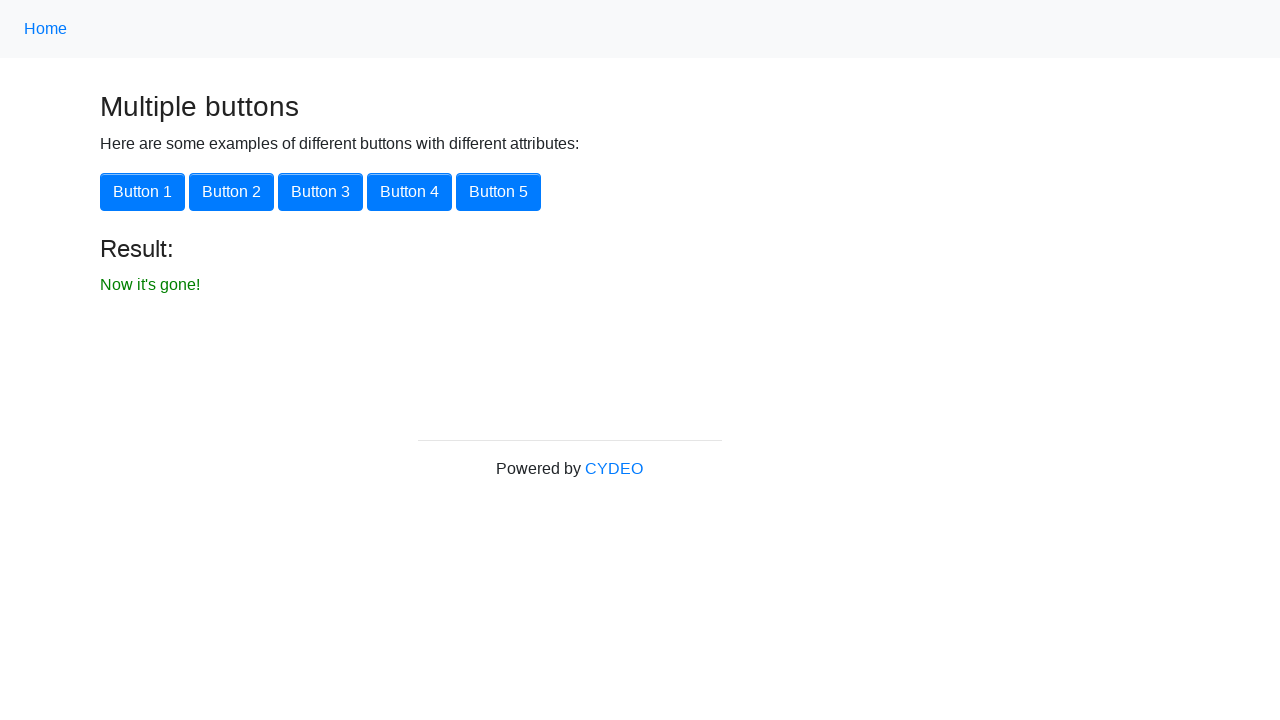